Tests prompt alert interaction by clicking a button to open a prompt, entering text into it, and accepting the alert

Starting URL: https://training-support.net/webelements/alerts

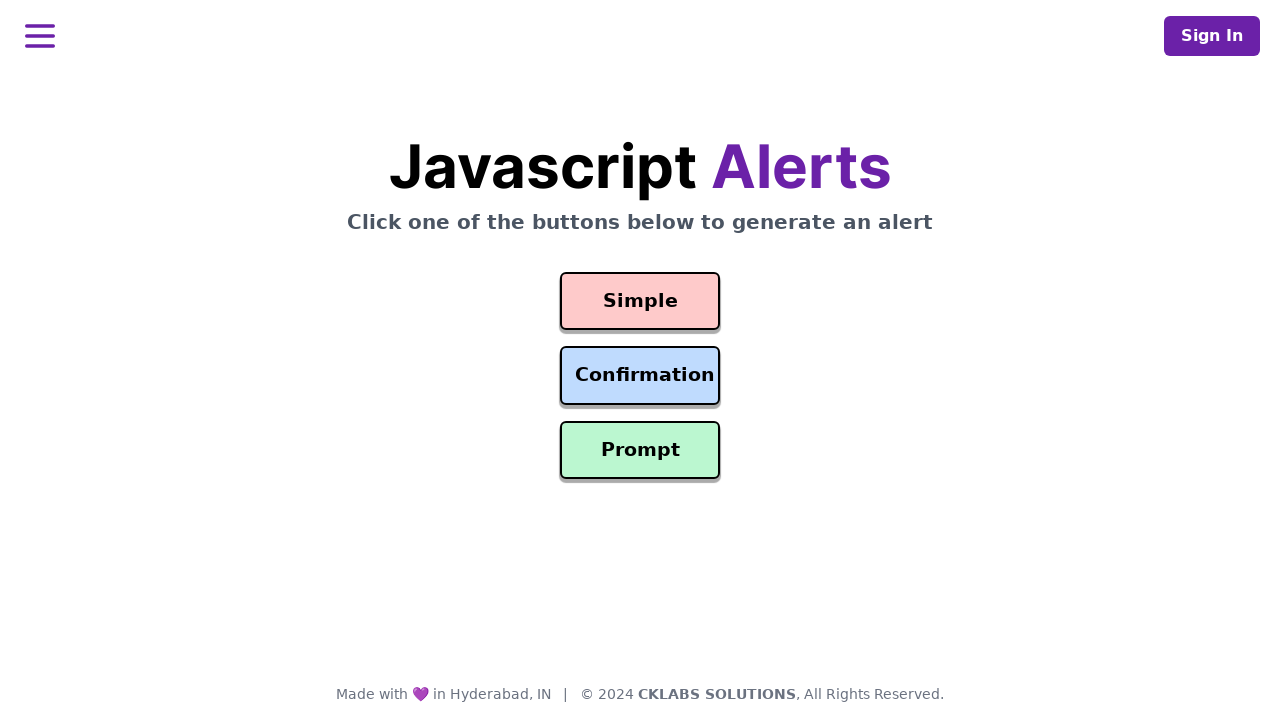

Clicked the prompt button to open alert dialog at (640, 450) on #prompt
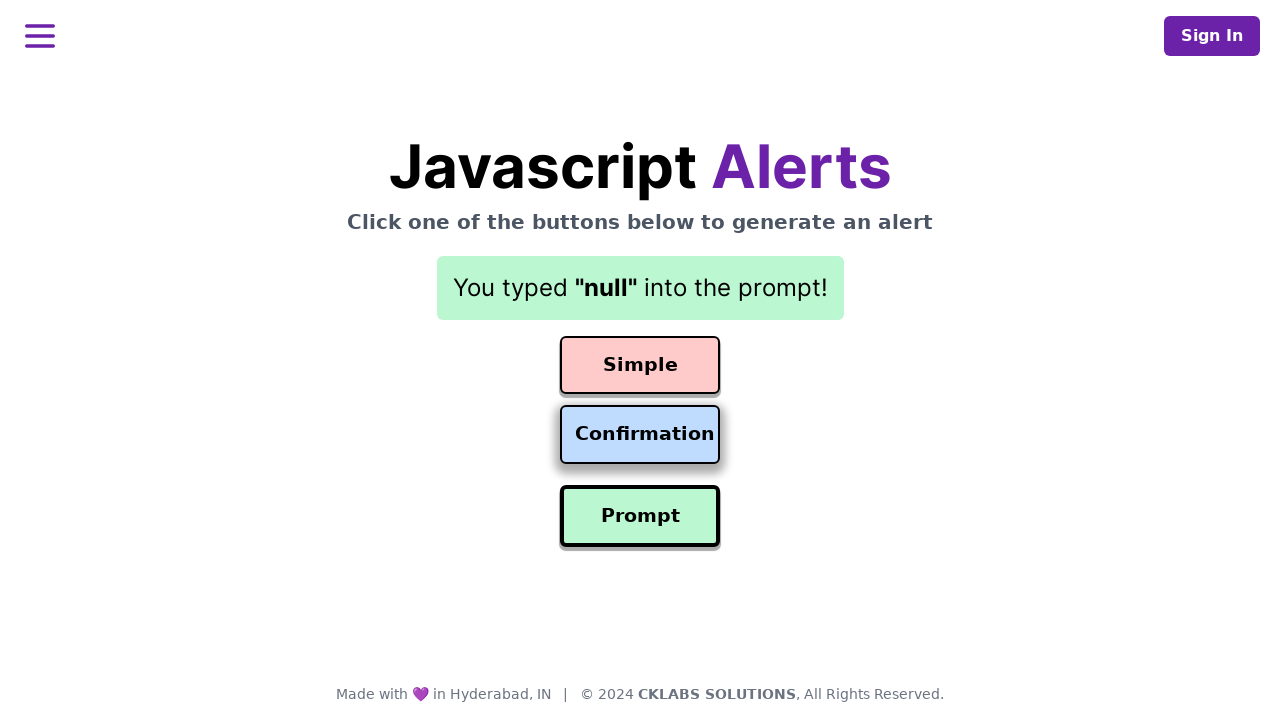

Set up dialog handler to accept prompt with text 'Awesome!'
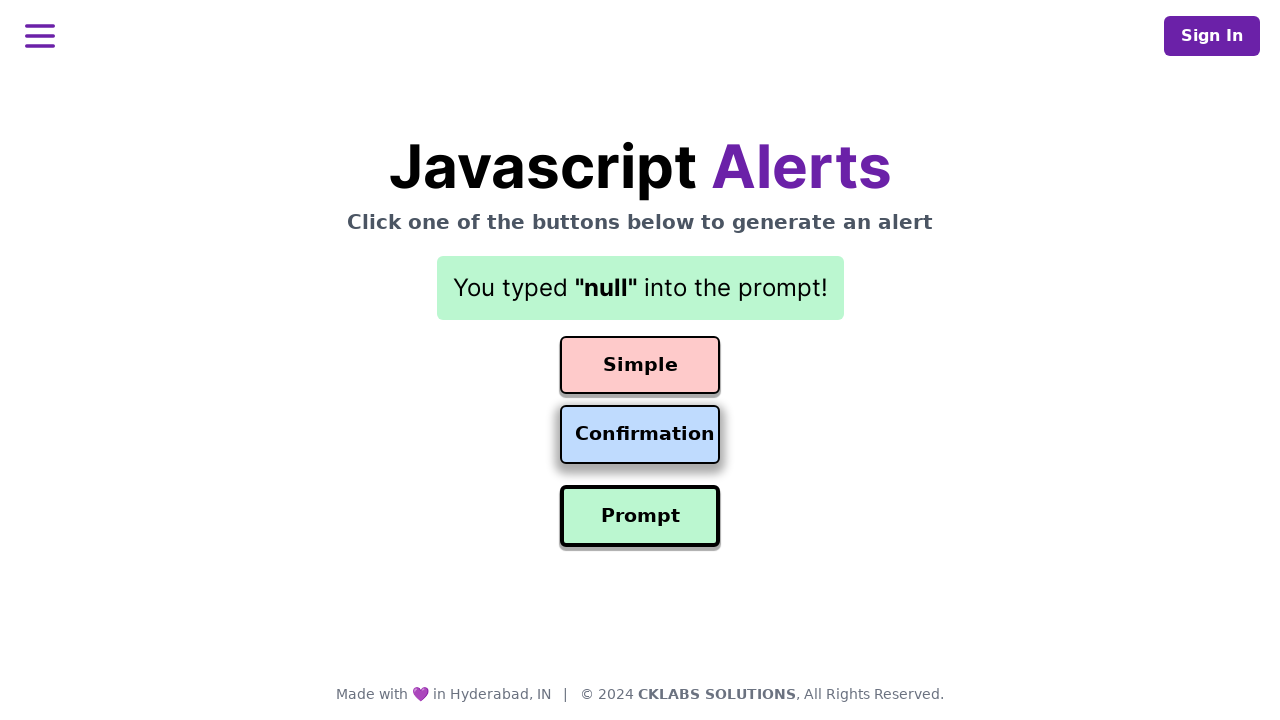

Result message displayed after accepting prompt alert
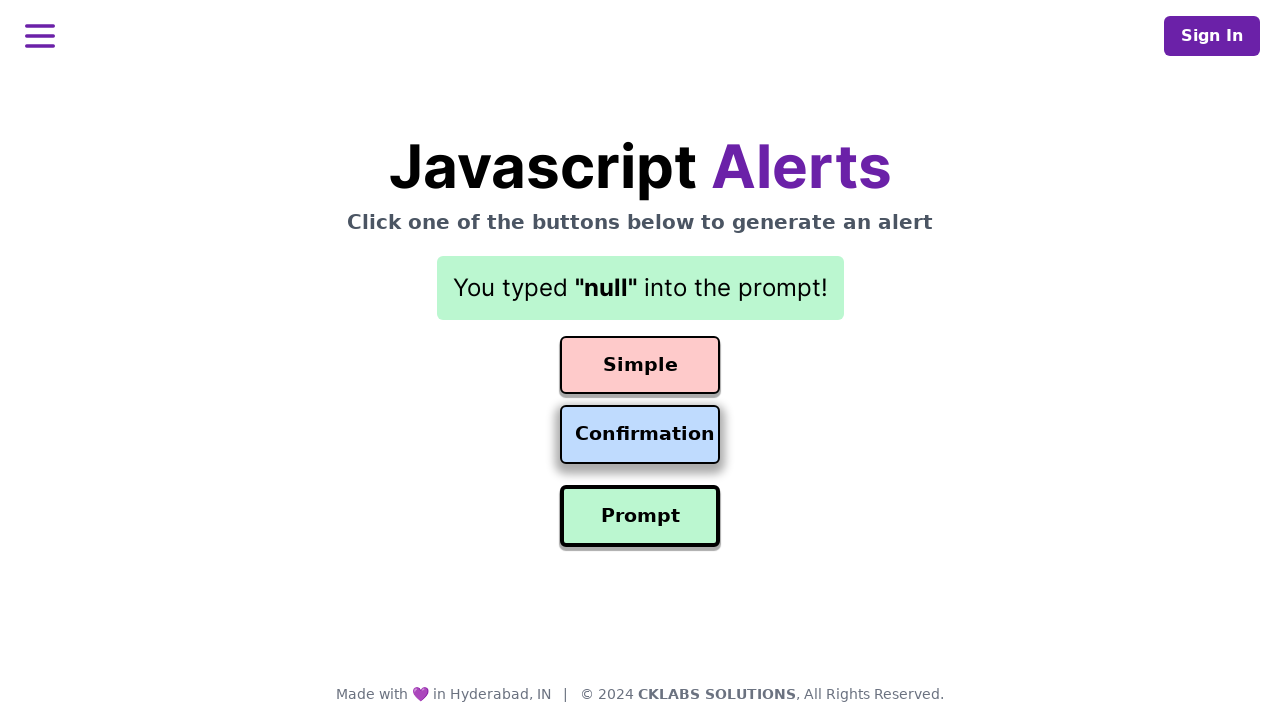

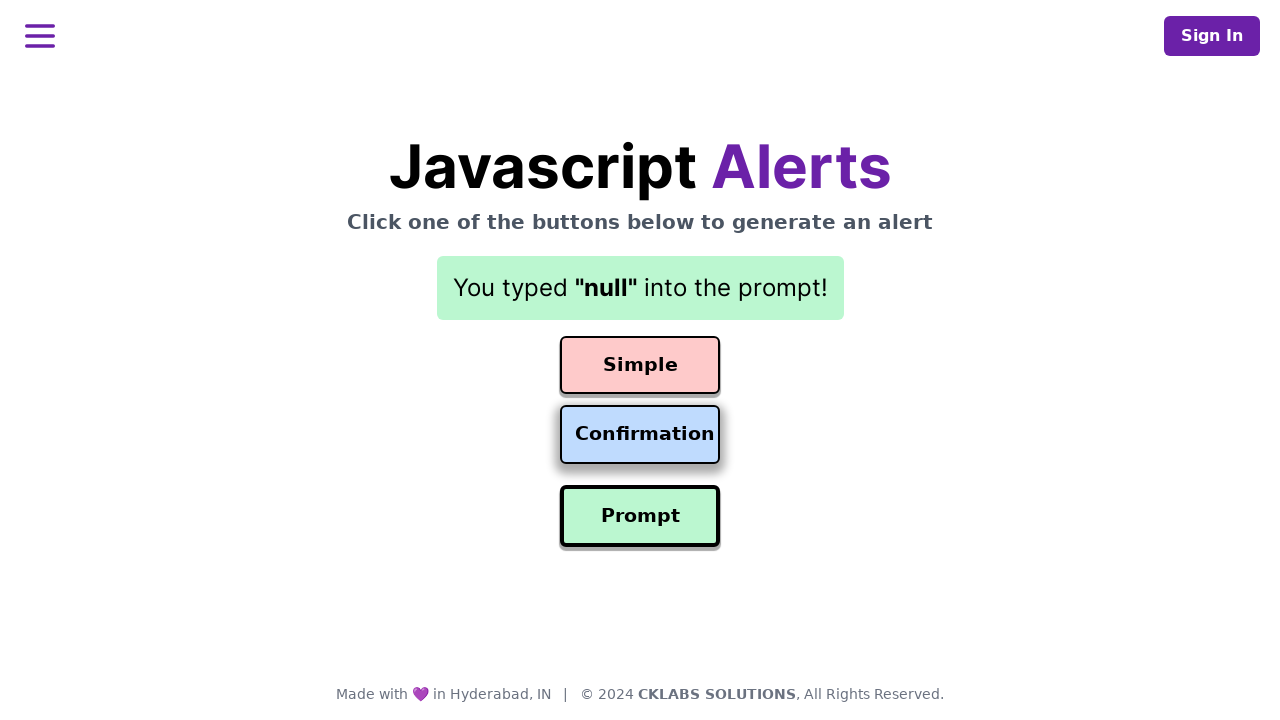